Tests window handling by opening a new window, switching between parent and child windows, and verifying content in each window

Starting URL: https://the-internet.herokuapp.com/windows

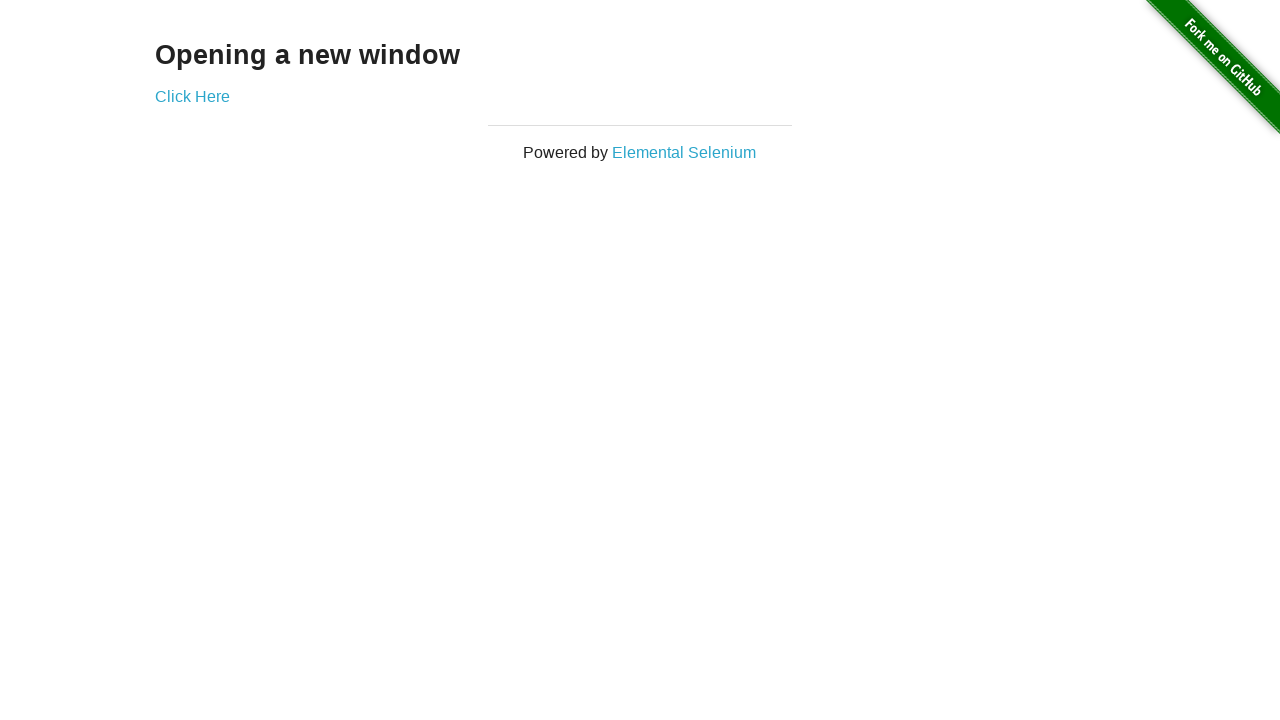

Clicked 'Click Here' link to open new window at (192, 96) on text='Click Here'
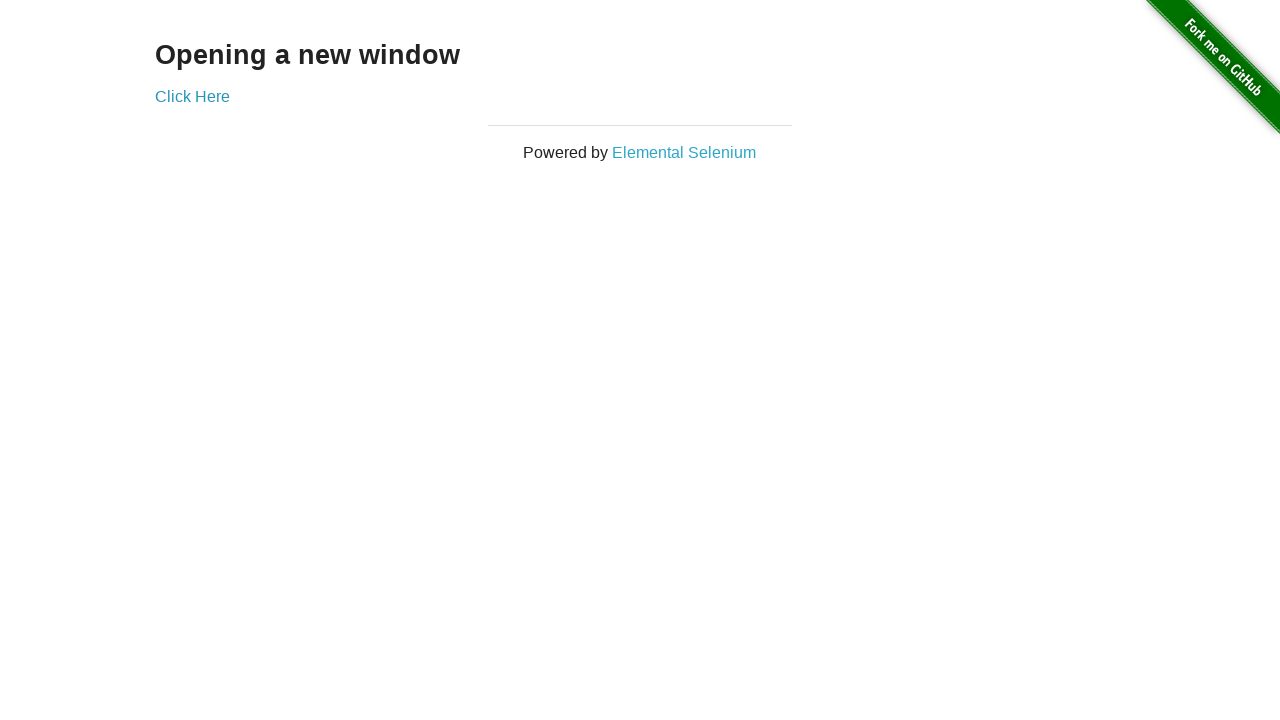

Retrieved heading text from new window: New Window
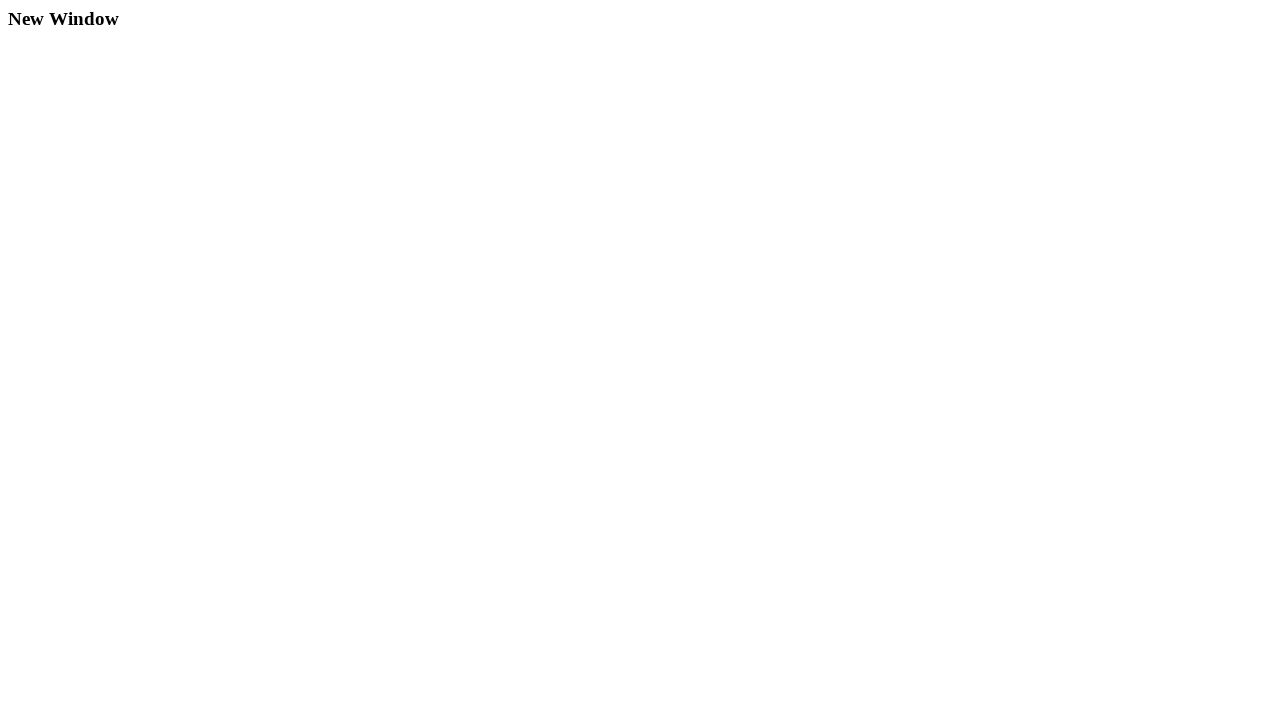

Closed the new window
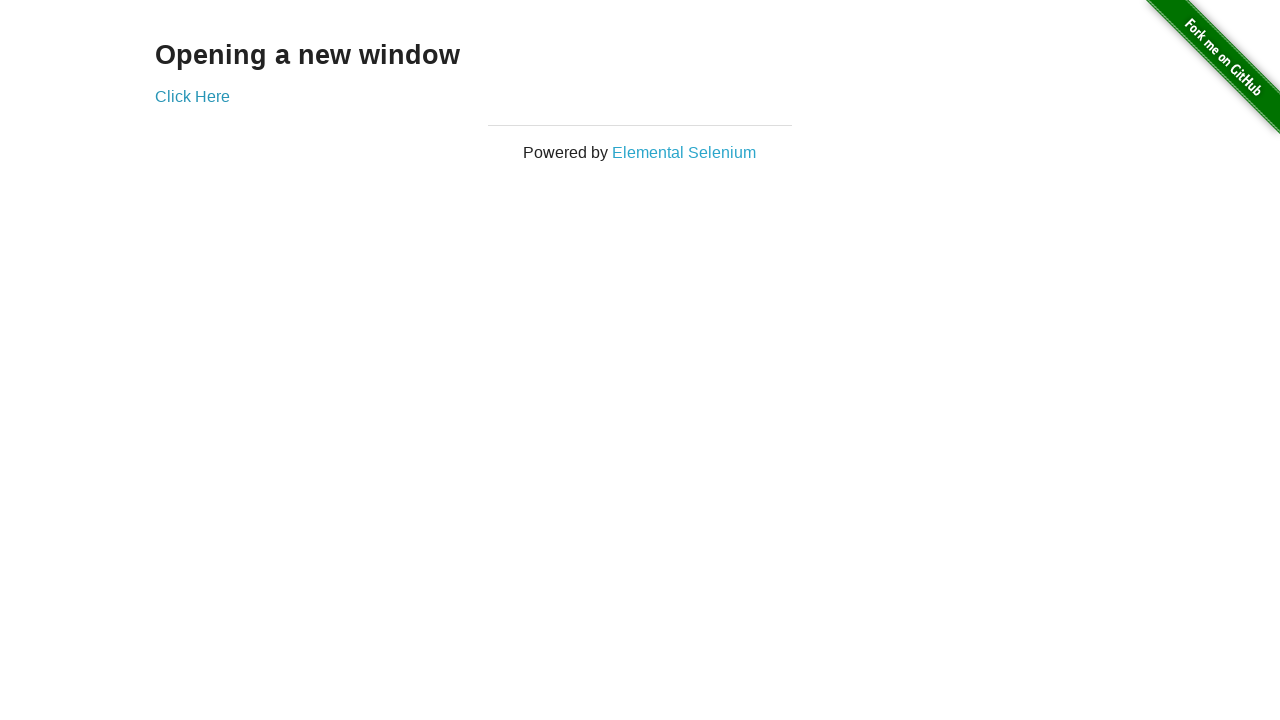

Retrieved heading text from parent window: Opening a new window
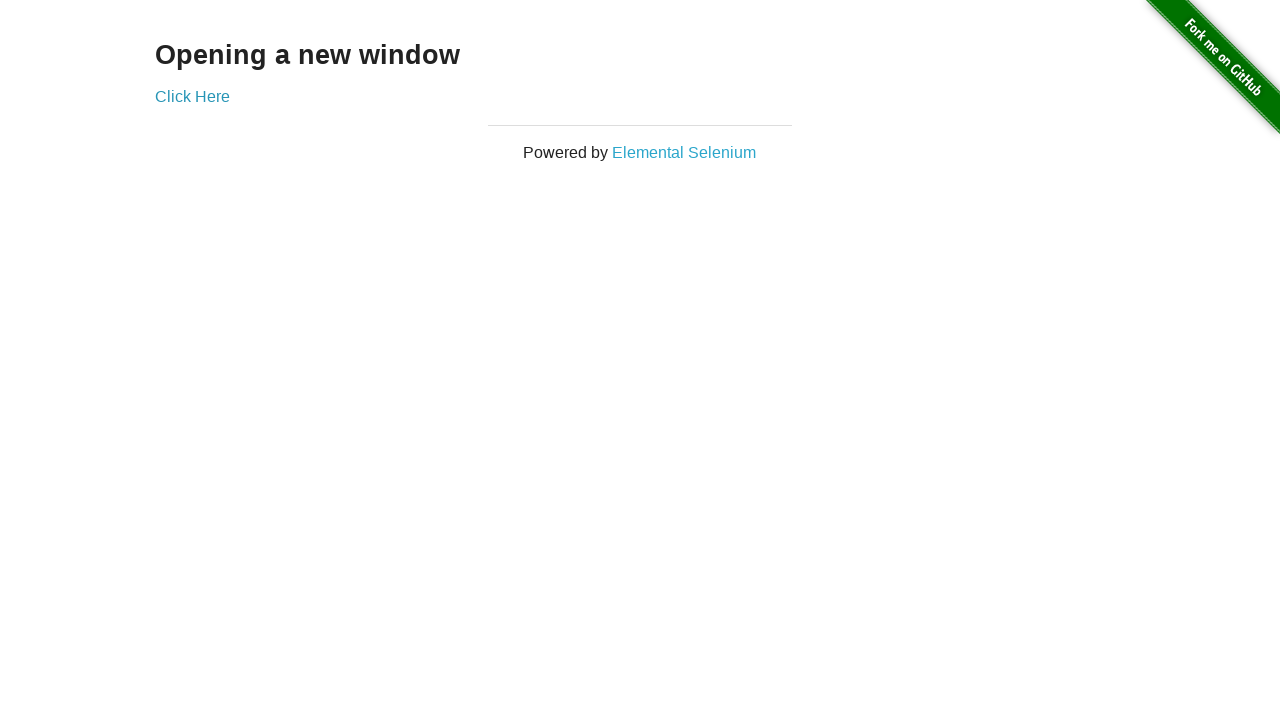

Asserted that parent window heading contains 'Opening a new window'
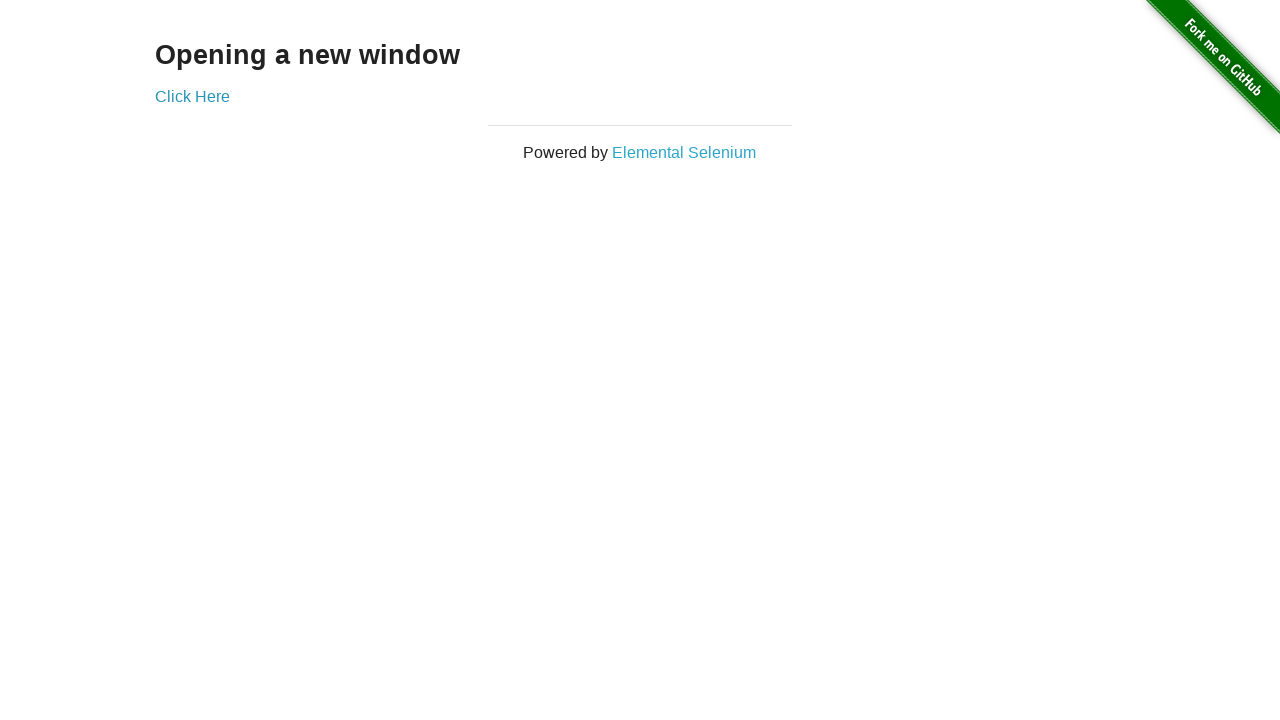

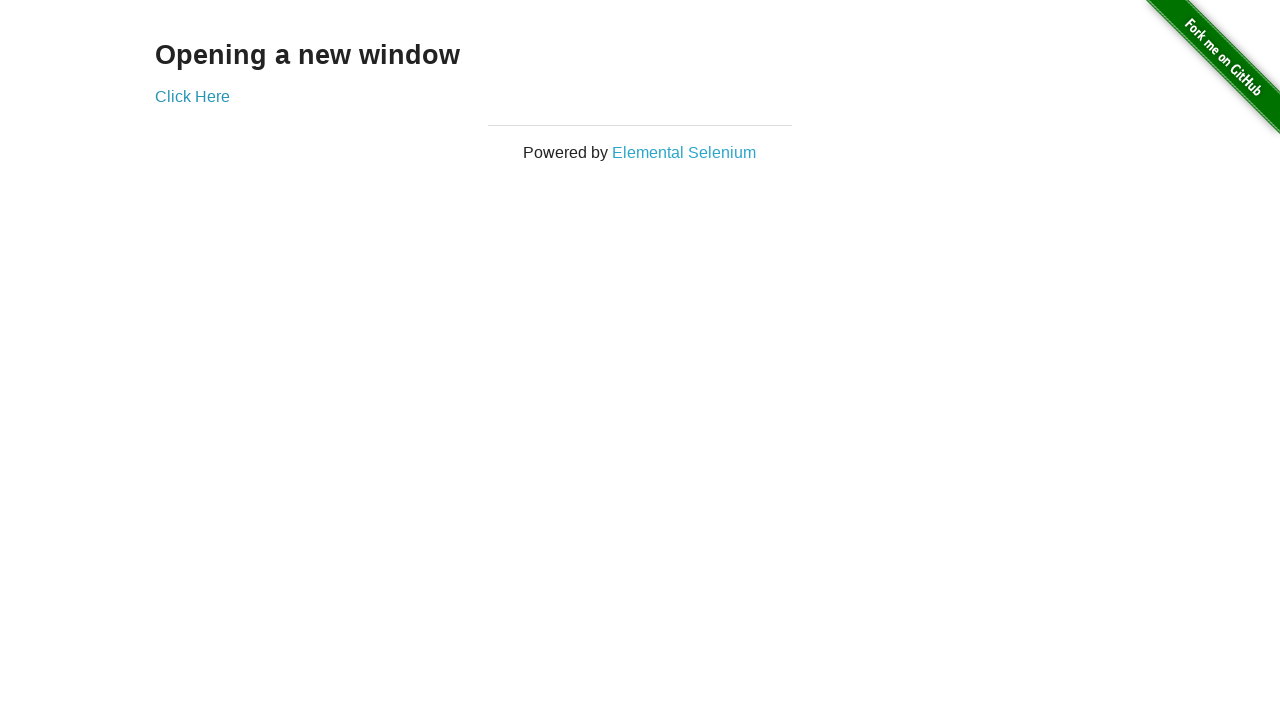